Tests the add element functionality on Herokuapp by clicking the add element button and verifying a new element appears

Starting URL: https://the-internet.herokuapp.com/

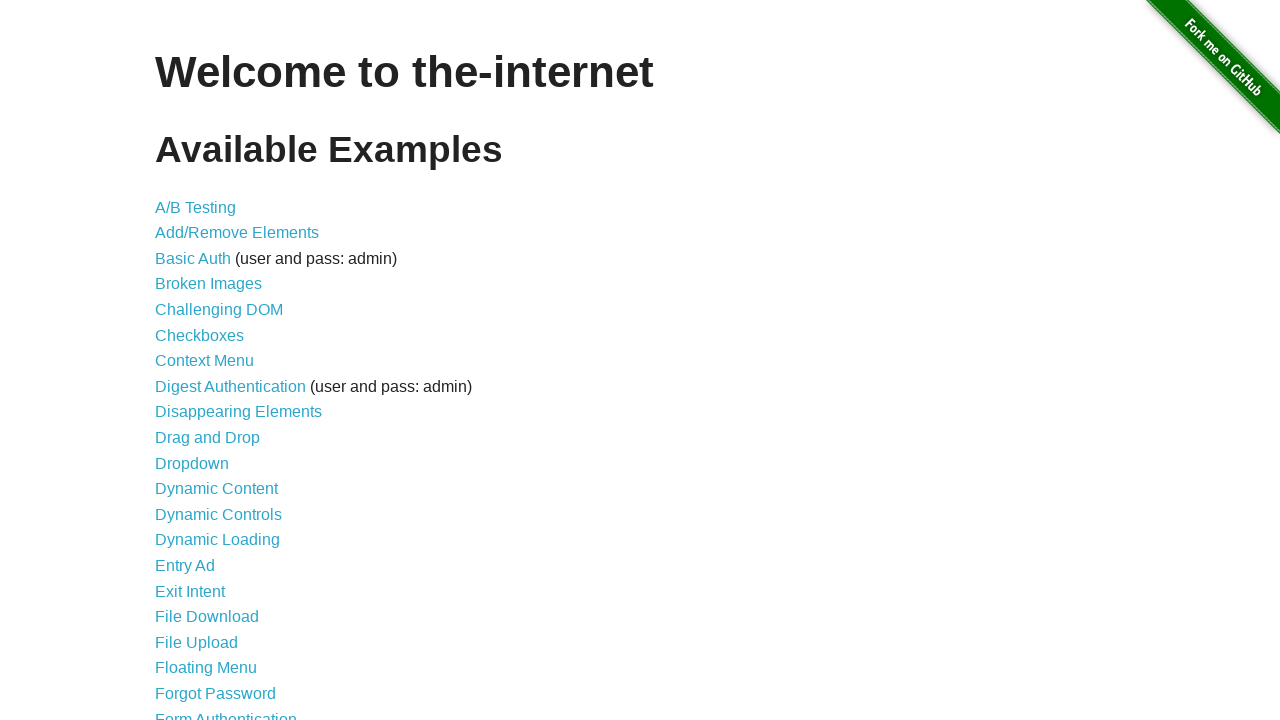

Clicked on Add/Remove Elements link at (237, 233) on a[href='/add_remove_elements/']
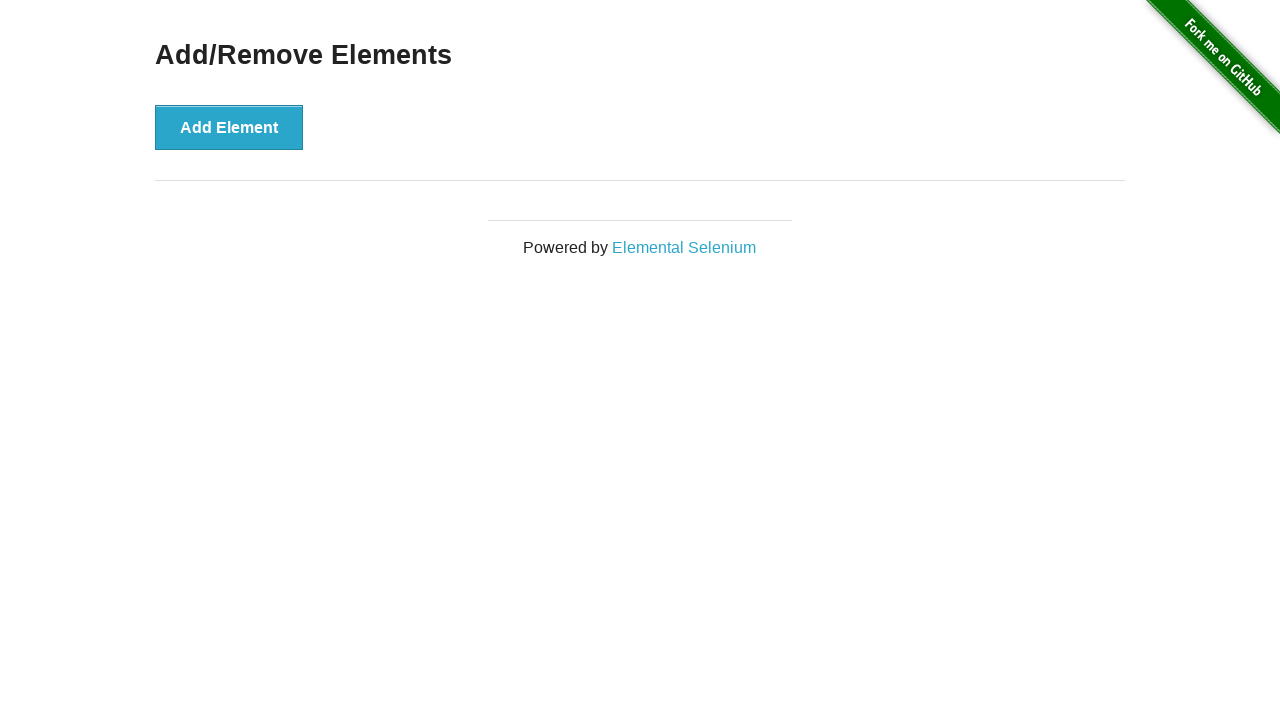

Clicked the Add Element button at (229, 127) on button[onclick='addElement()']
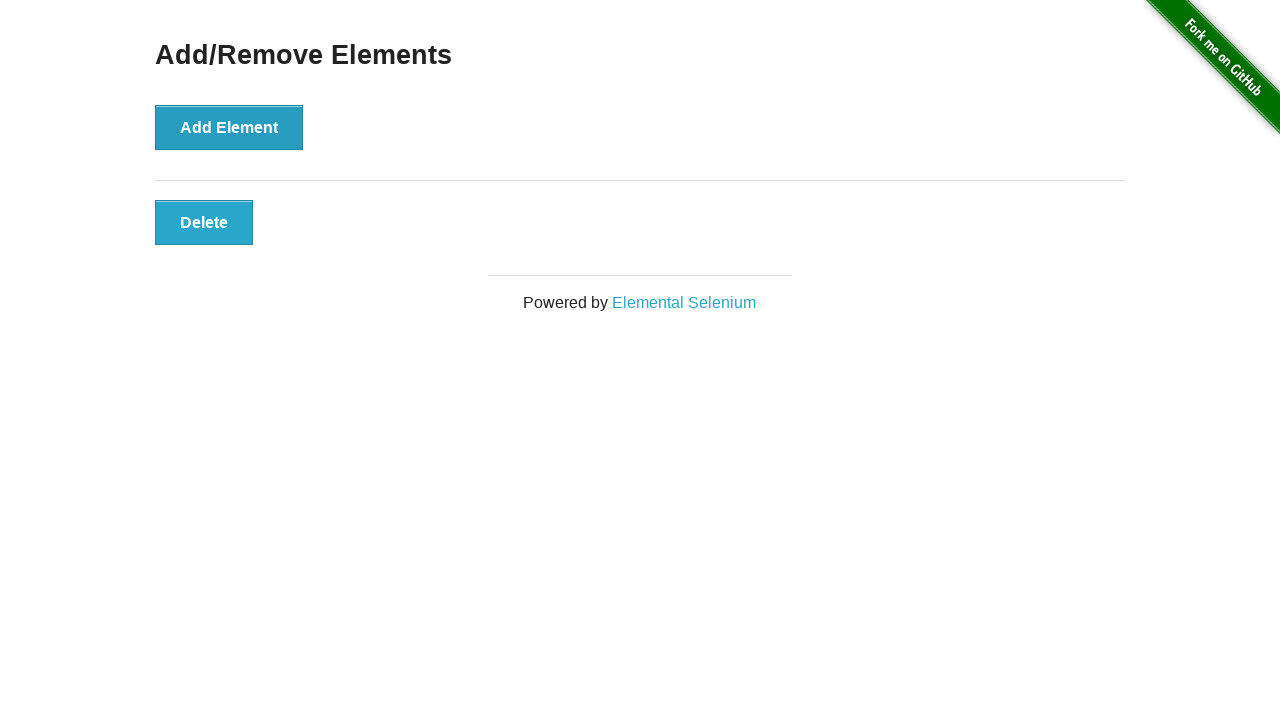

Verified that the newly added element is displayed
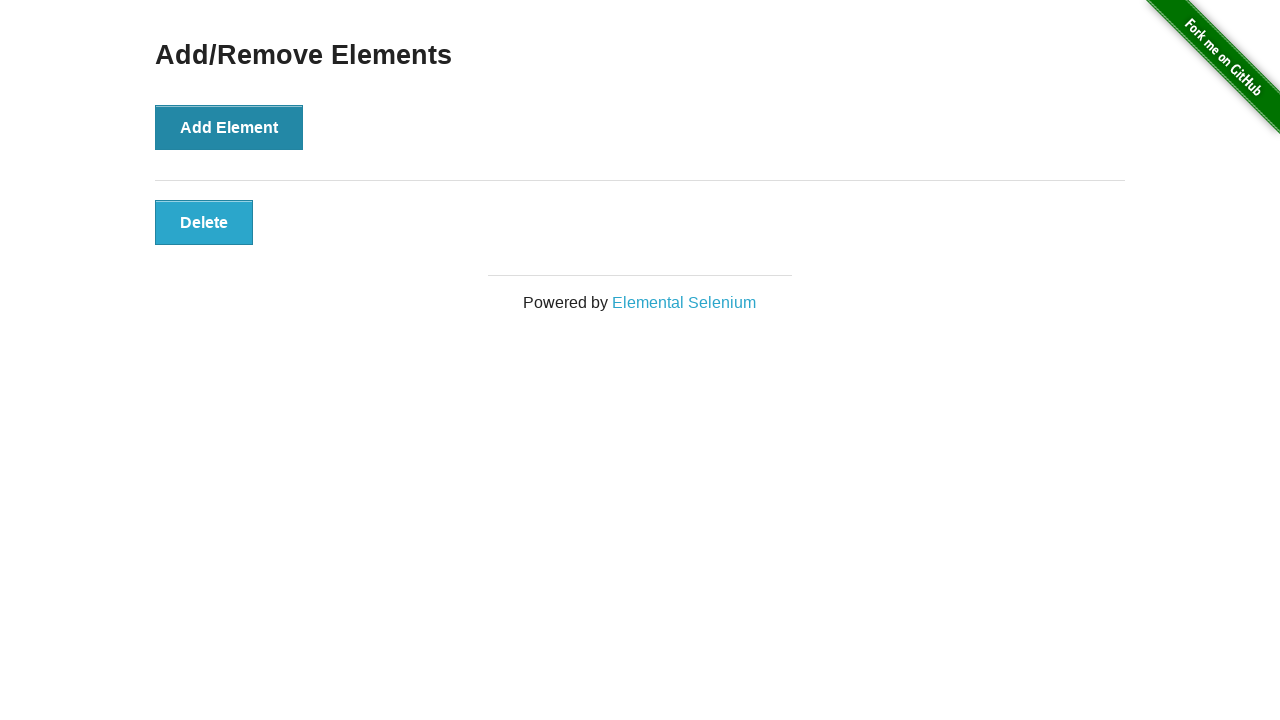

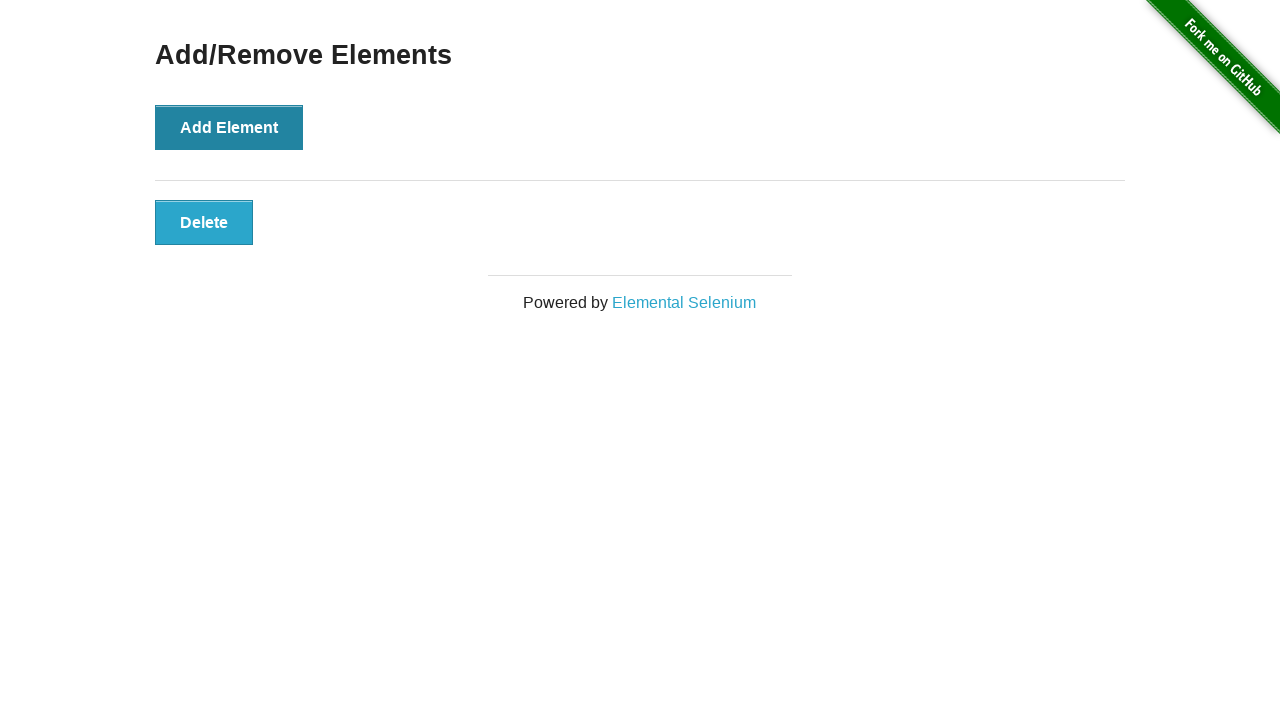